Tests a practice form by filling out various input fields including name, email, password, checkbox, dropdown selection, radio button, and date field, then submits the form and verifies the success message.

Starting URL: https://rahulshettyacademy.com/angularpractice/

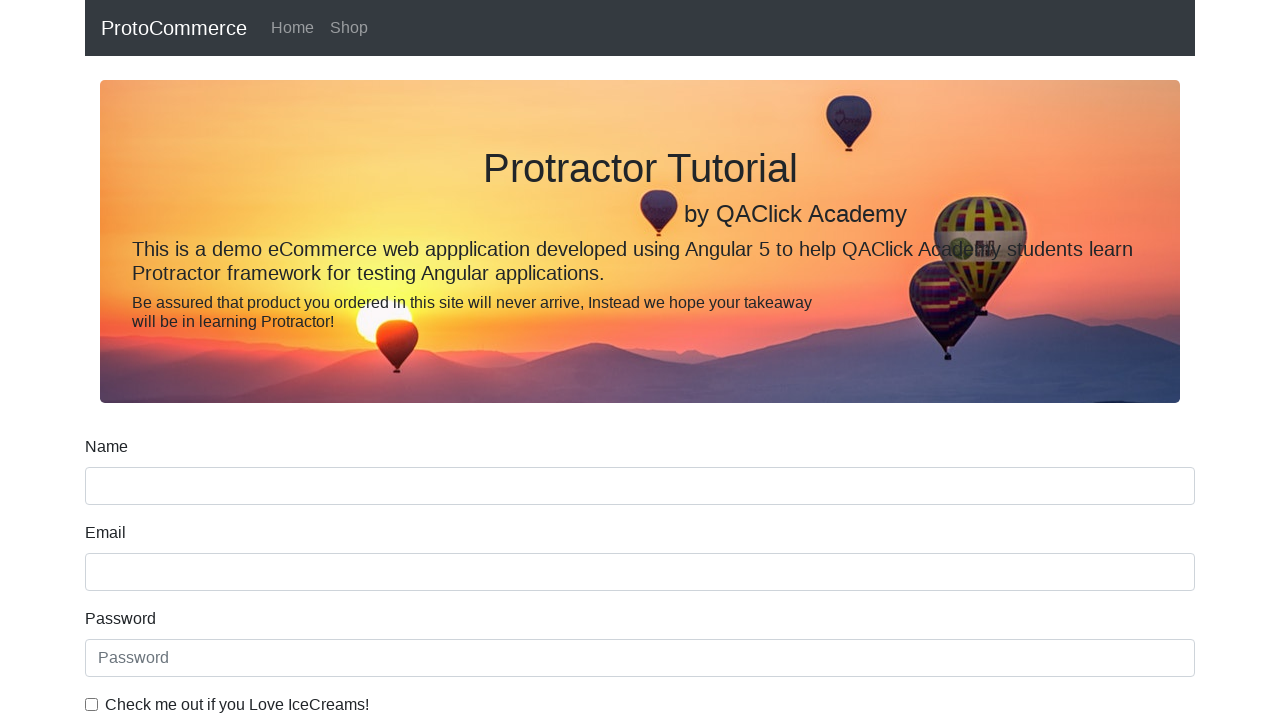

Filled name field with 'Darko' on input[name='name']
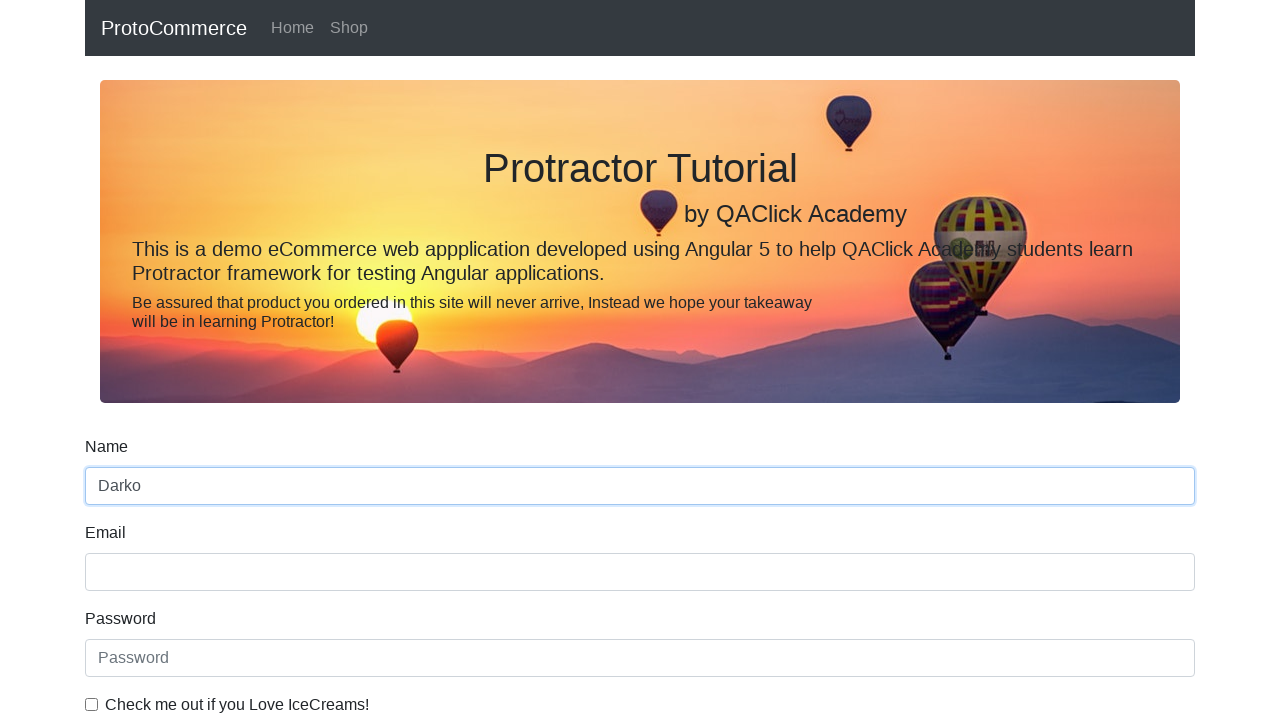

Filled email field with 'darkodrinic@yahoo.com' on input[name='email']
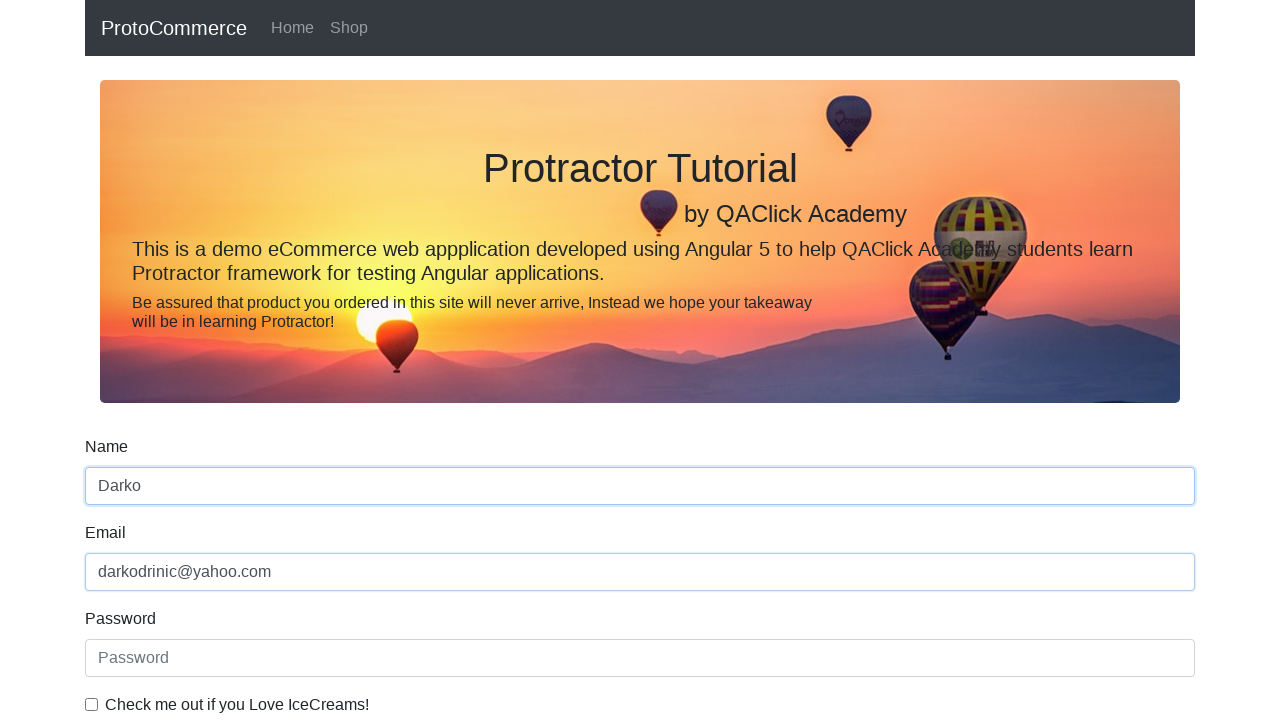

Filled password field with 'tobus78' on #exampleInputPassword1
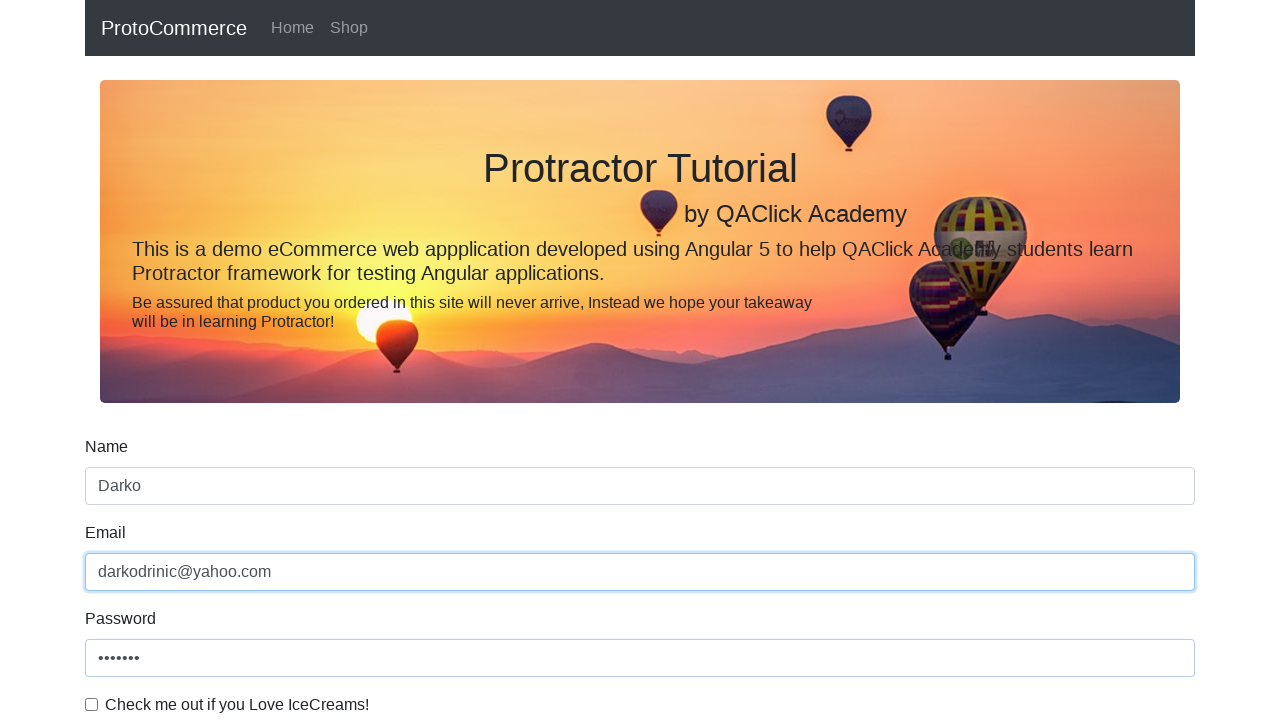

Checked the example checkbox at (92, 704) on #exampleCheck1
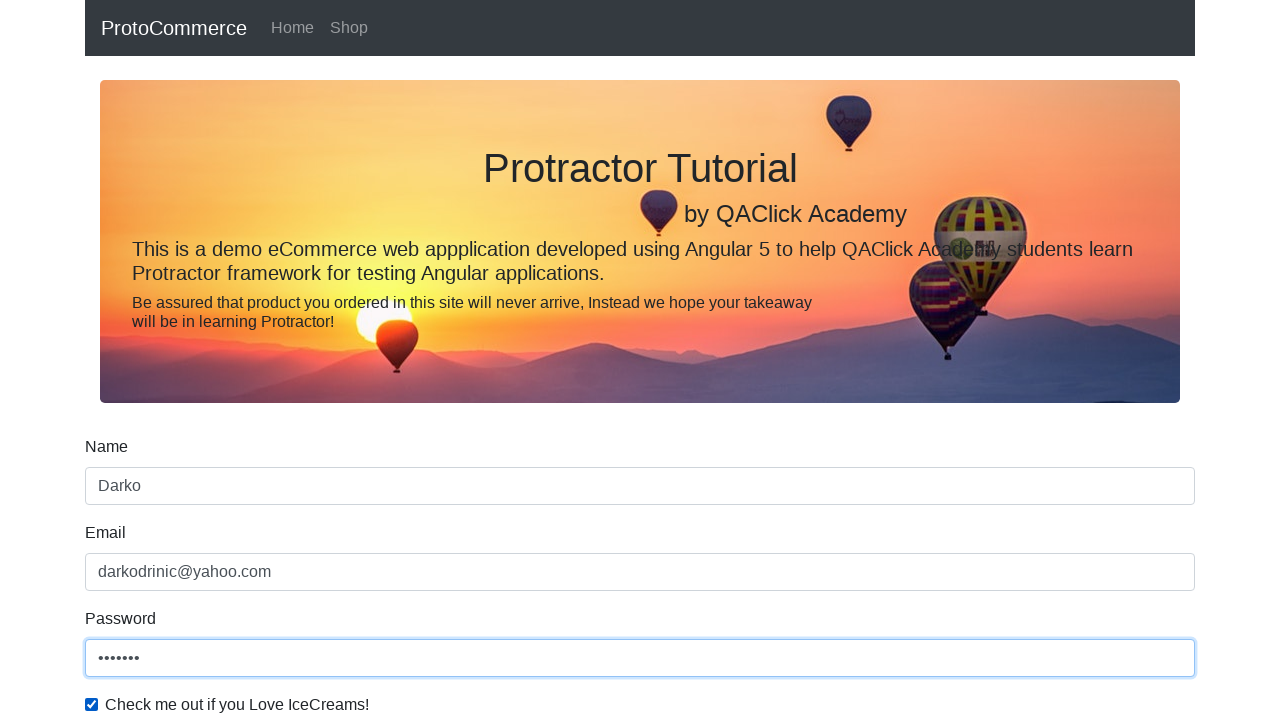

Selected 'Male' from gender dropdown on #exampleFormControlSelect1
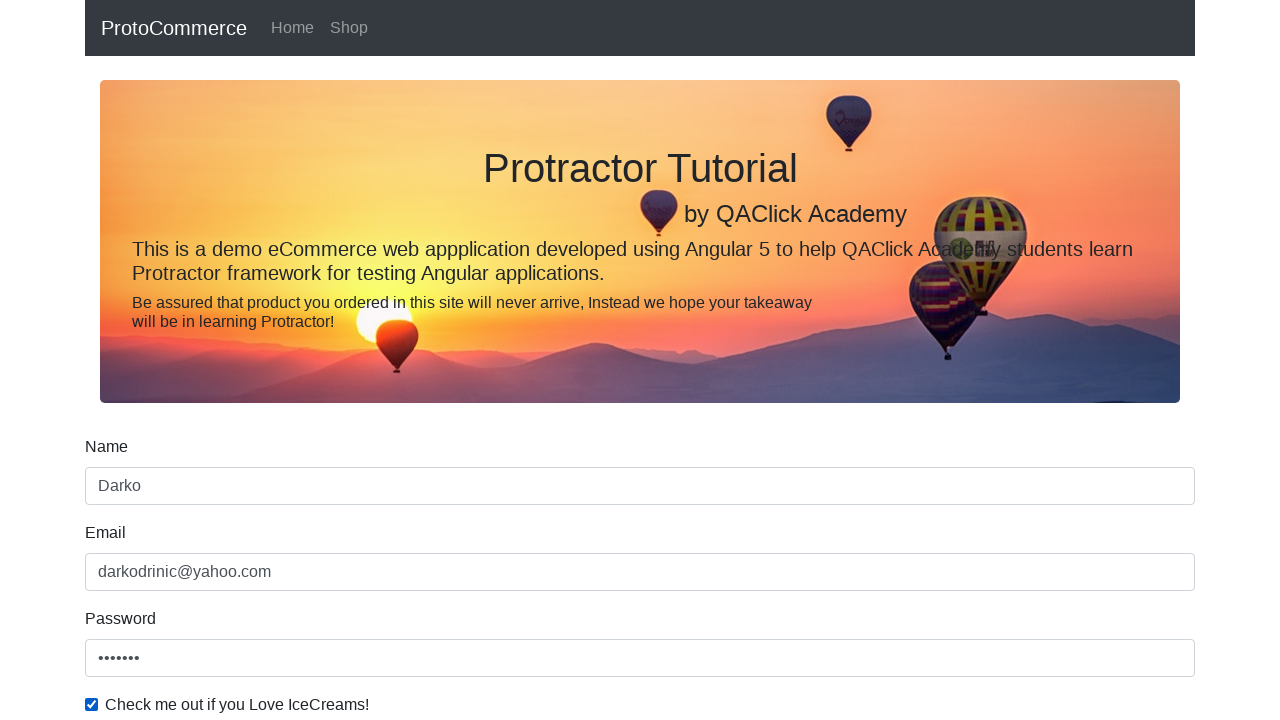

Selected student radio button at (238, 360) on #inlineRadio1
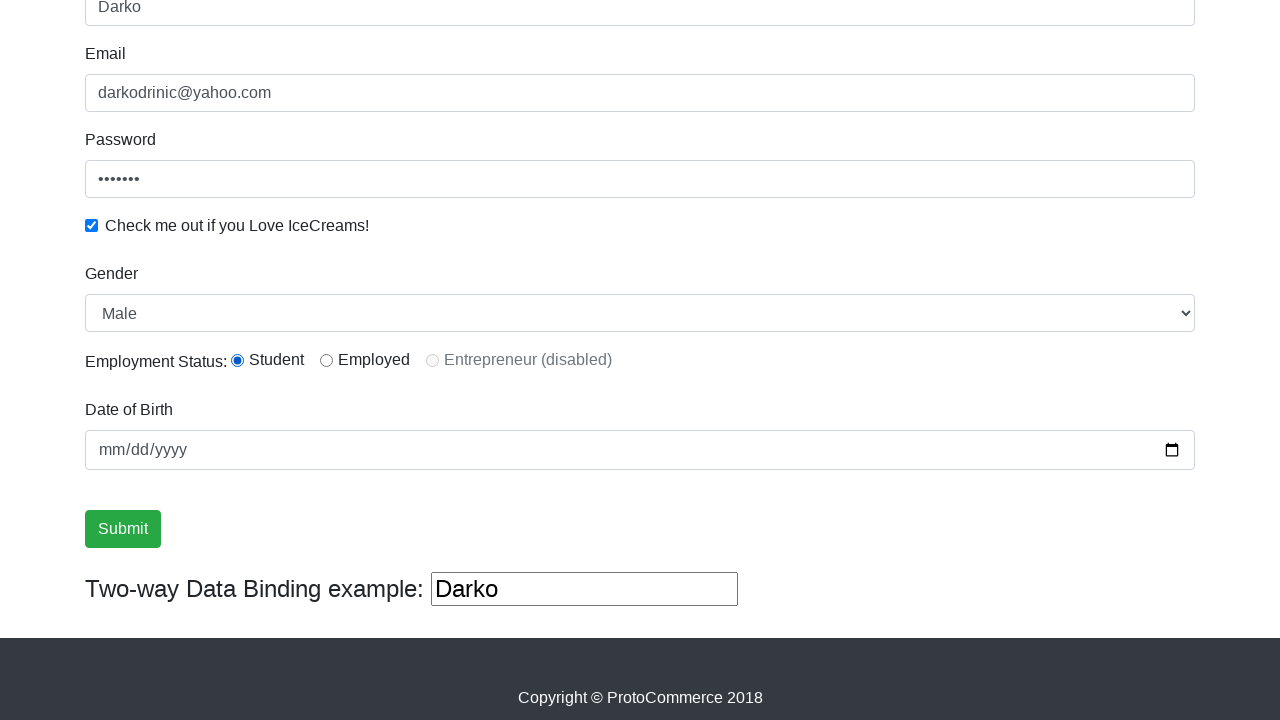

Filled birthday field with '1978-08-20' on input[name='bday']
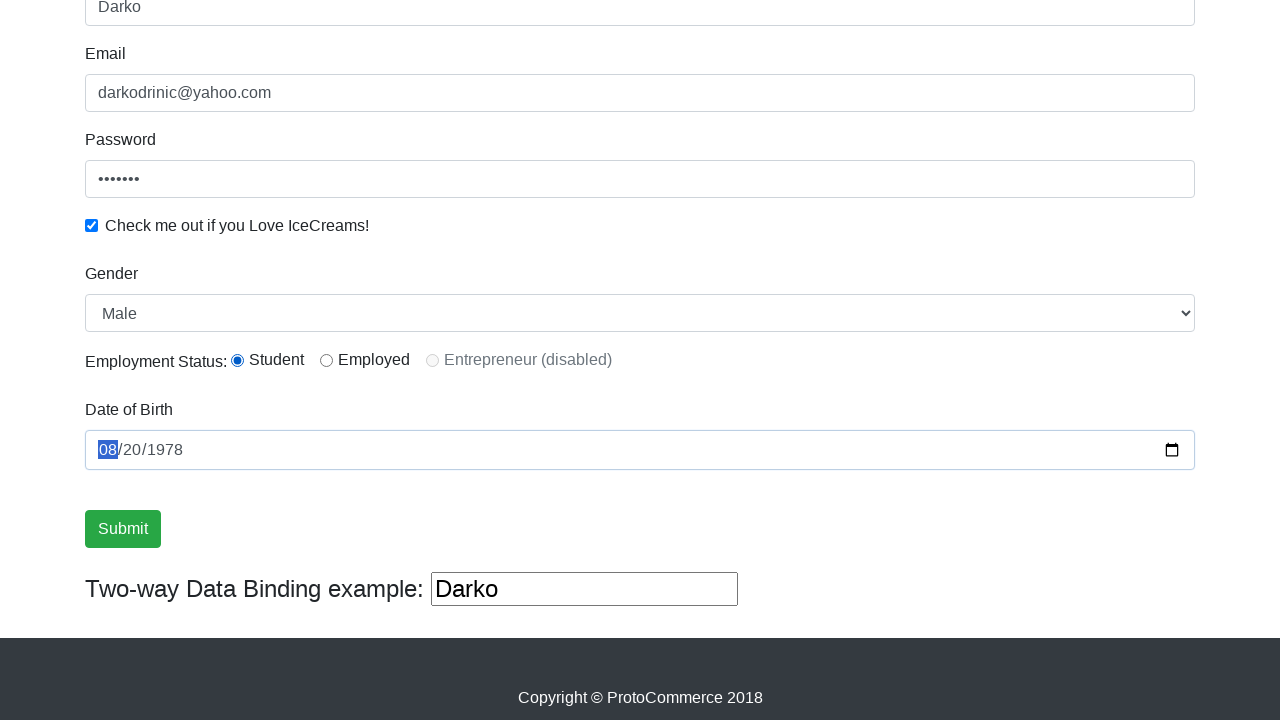

Clicked form submit button at (123, 529) on input[type='submit']
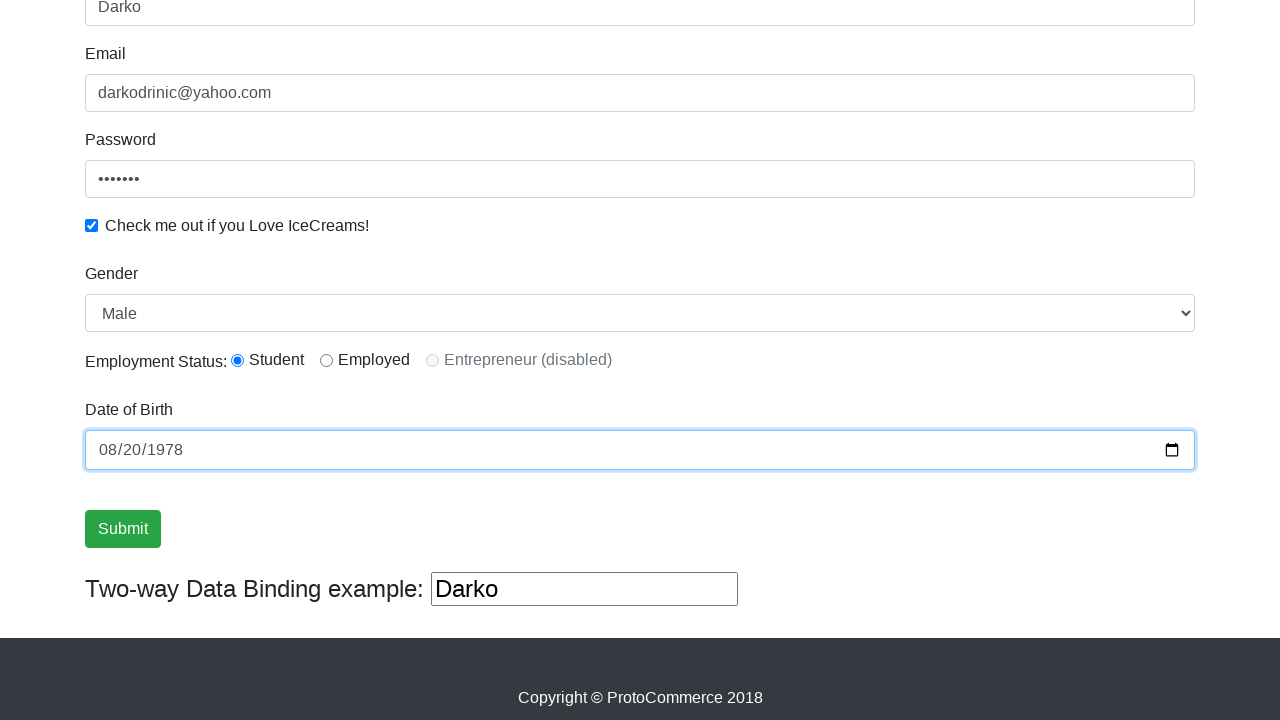

Success message appeared confirming form submission
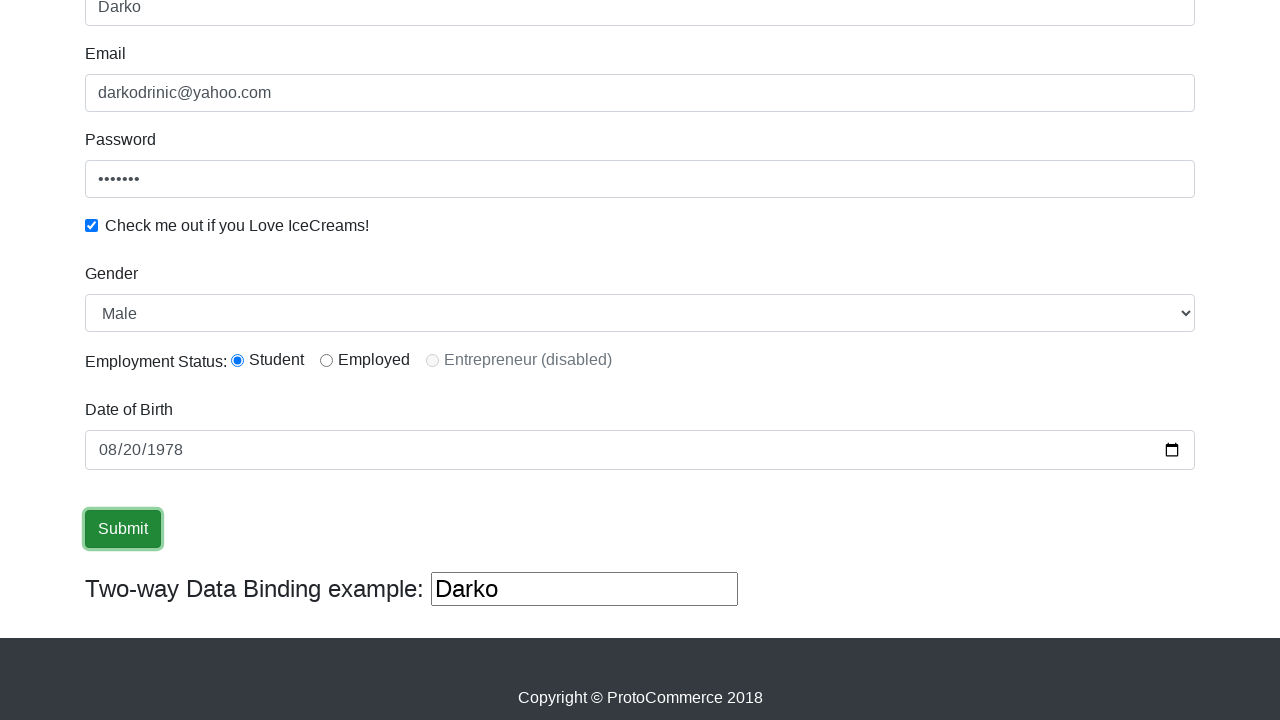

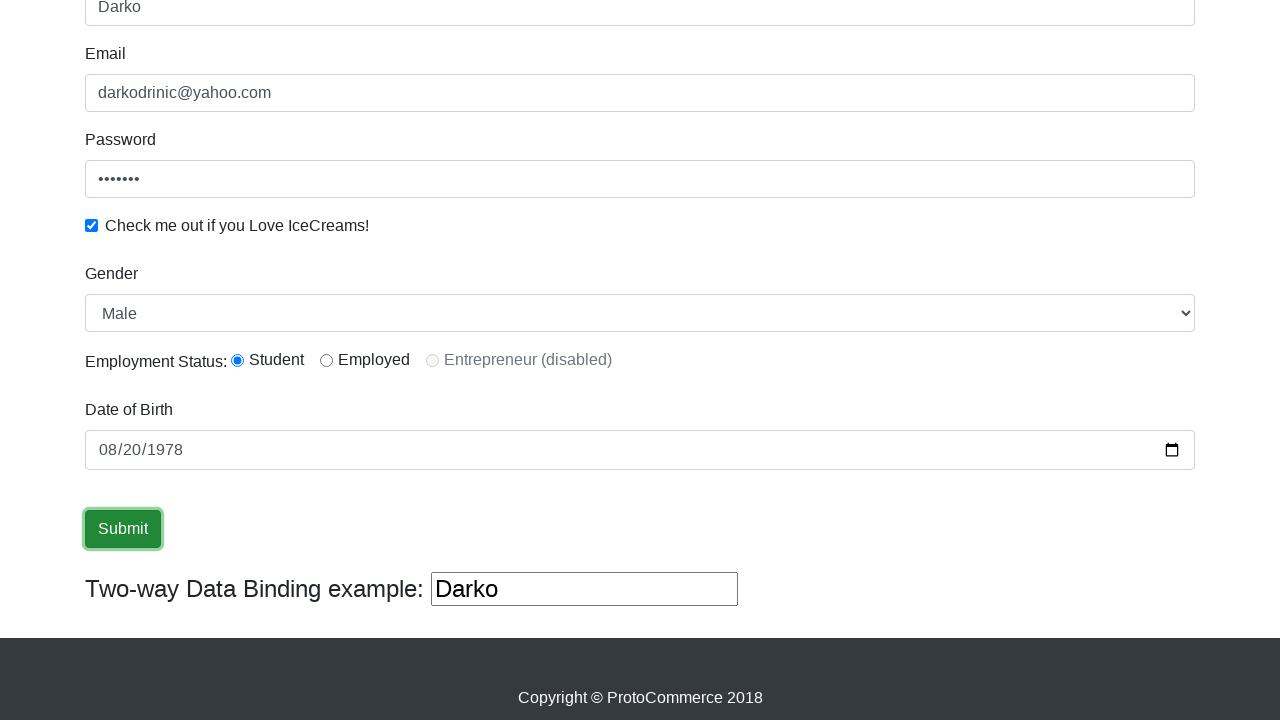